Tests dynamic loading with timeout handling, clicking start button and waiting for the finish element to become visible

Starting URL: https://the-internet.herokuapp.com/dynamic_loading/1

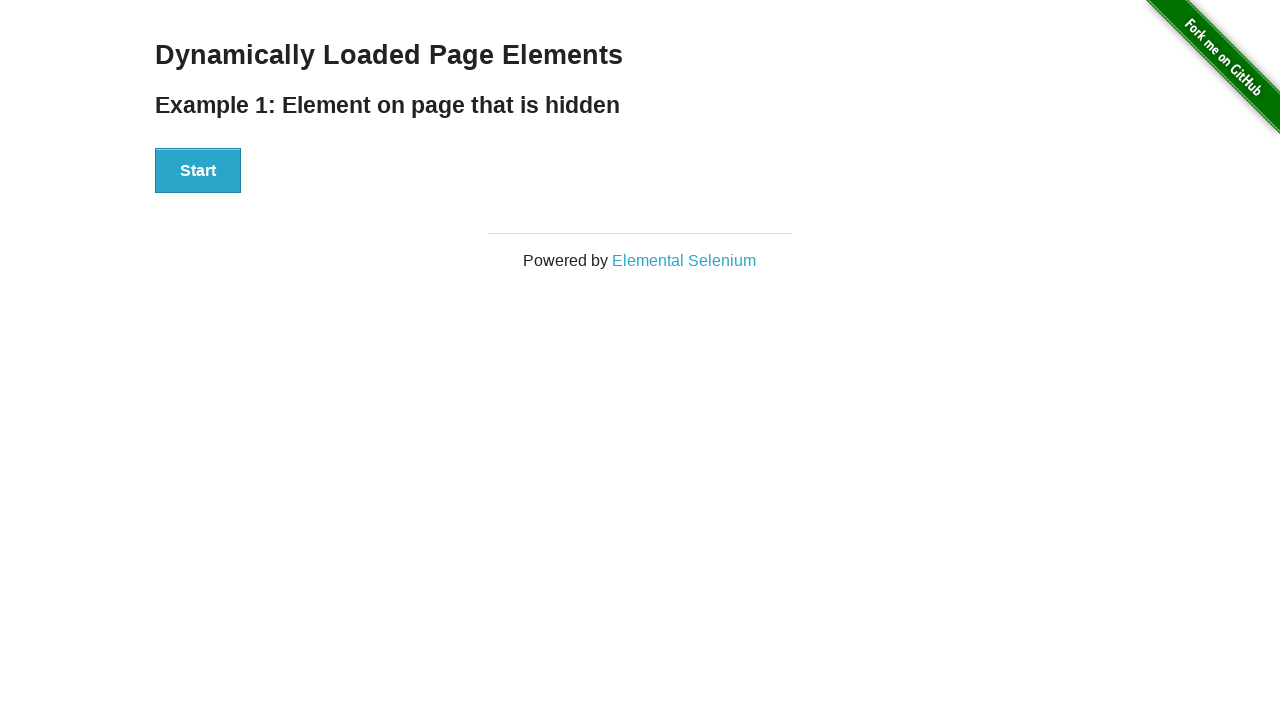

Clicked Start button to trigger dynamic loading at (198, 171) on xpath=//div[@id='start']/button
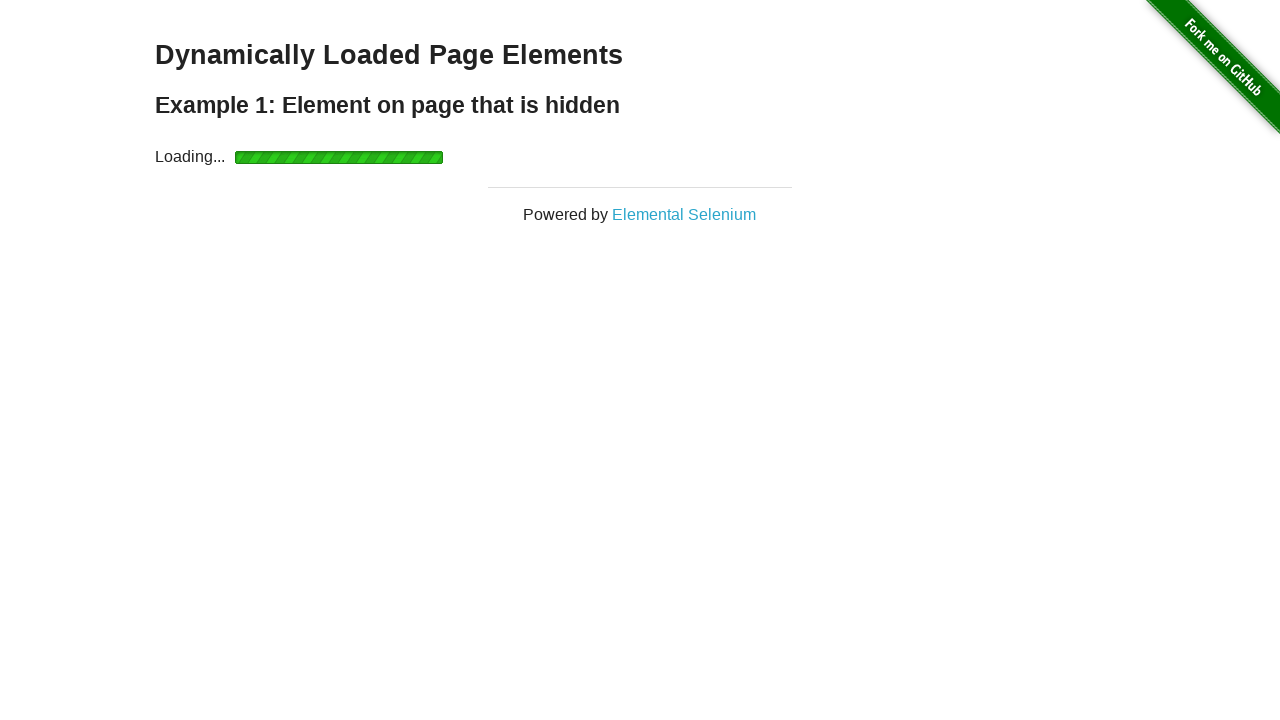

Finish element became visible after dynamic loading completed
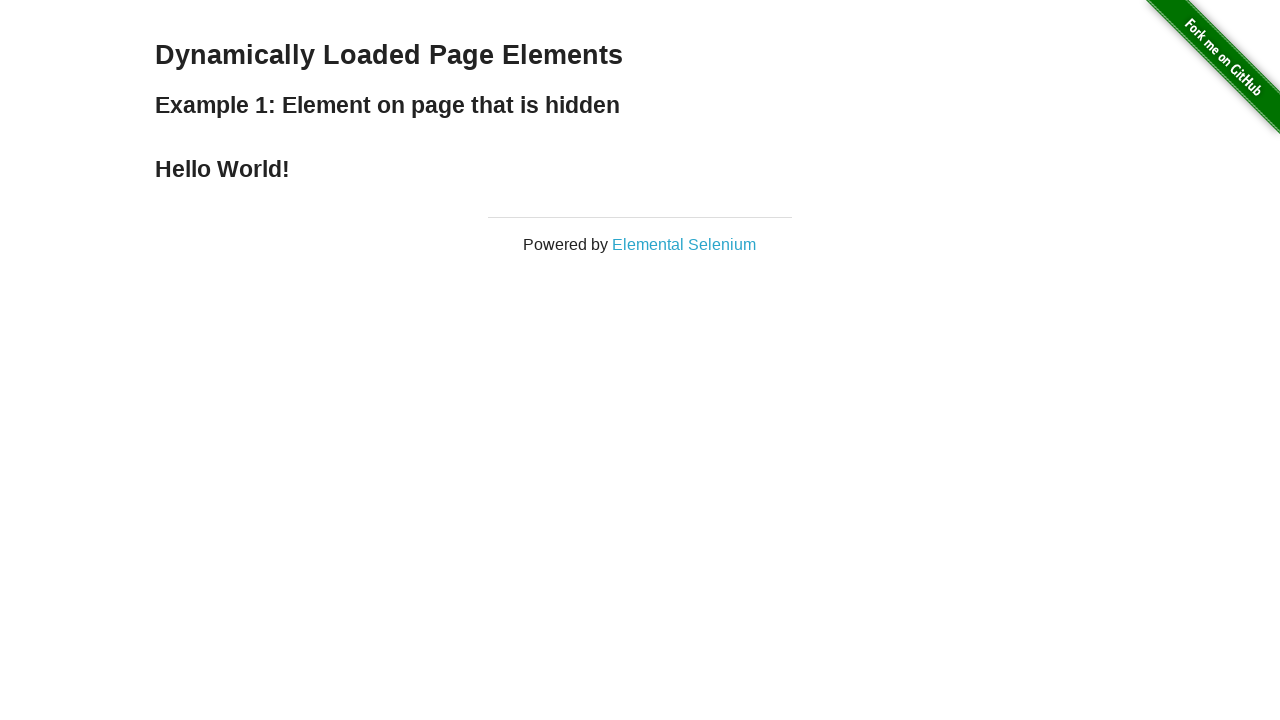

Retrieved text content from finish element
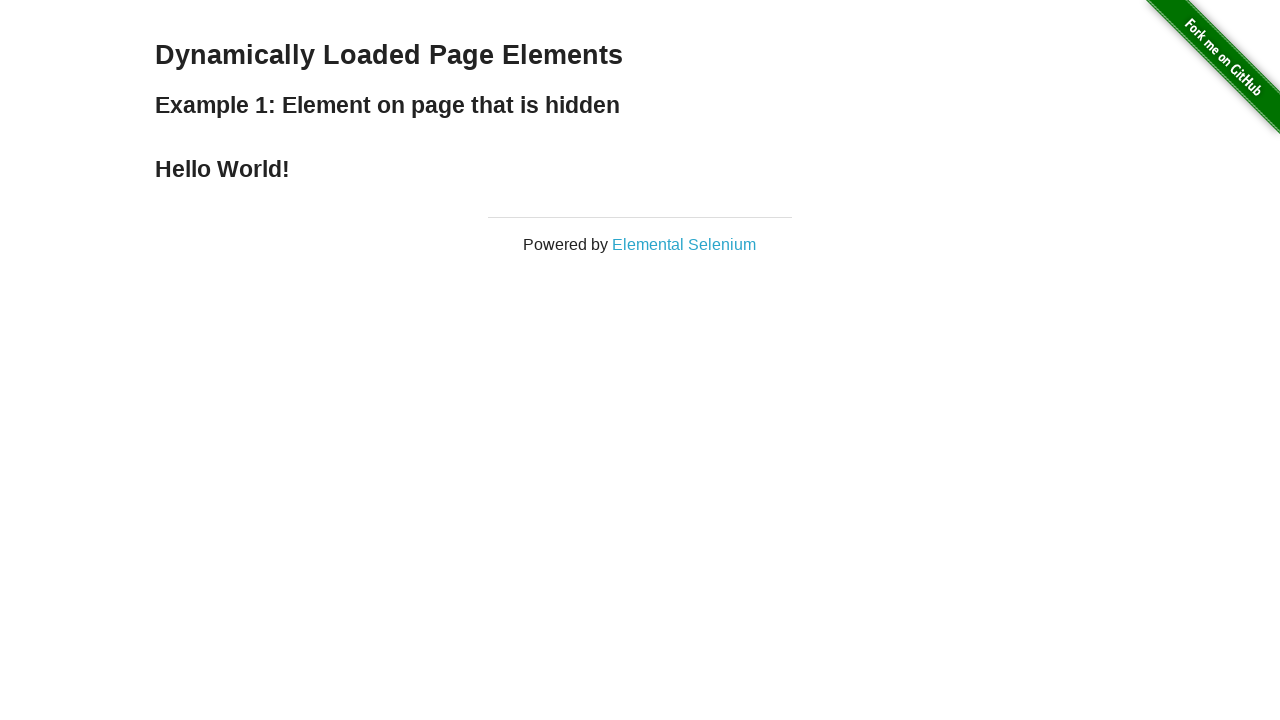

Verified finish element contains 'Hello World!' text
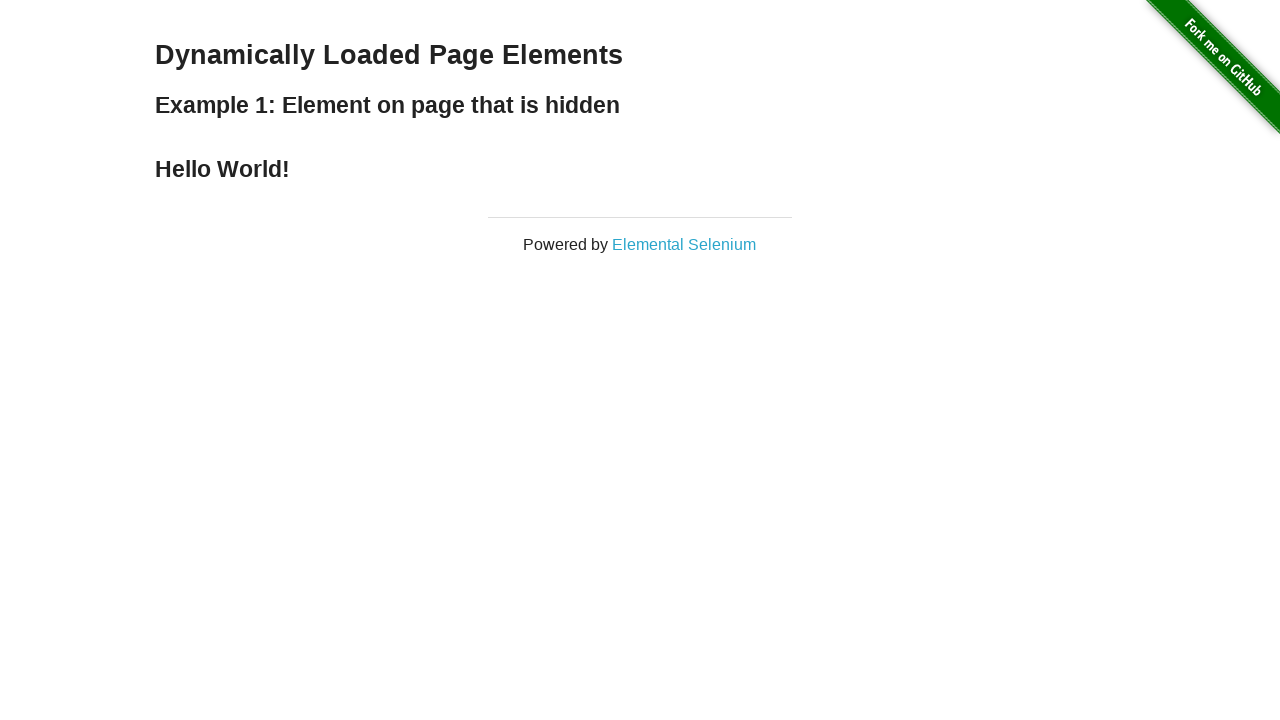

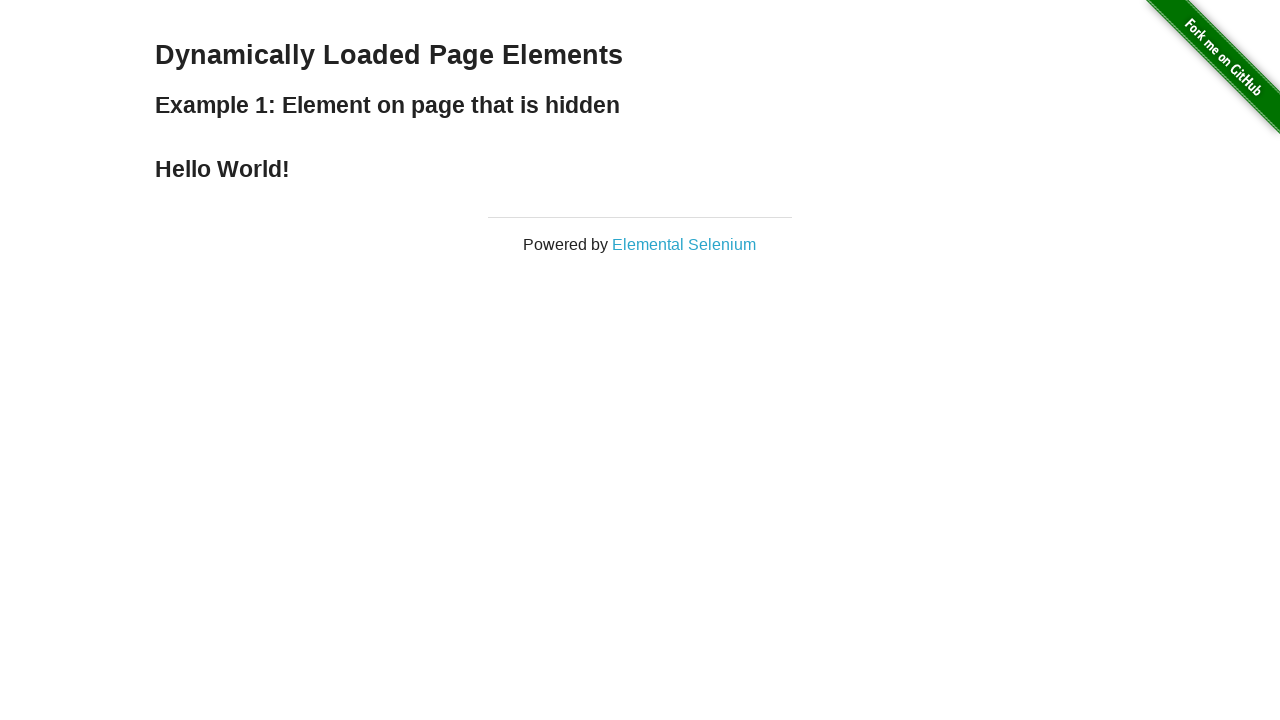